Navigates to an automation practice page and verifies the presence of a table with courses, checking that table rows and columns are properly rendered.

Starting URL: https://rahulshettyacademy.com/AutomationPractice/

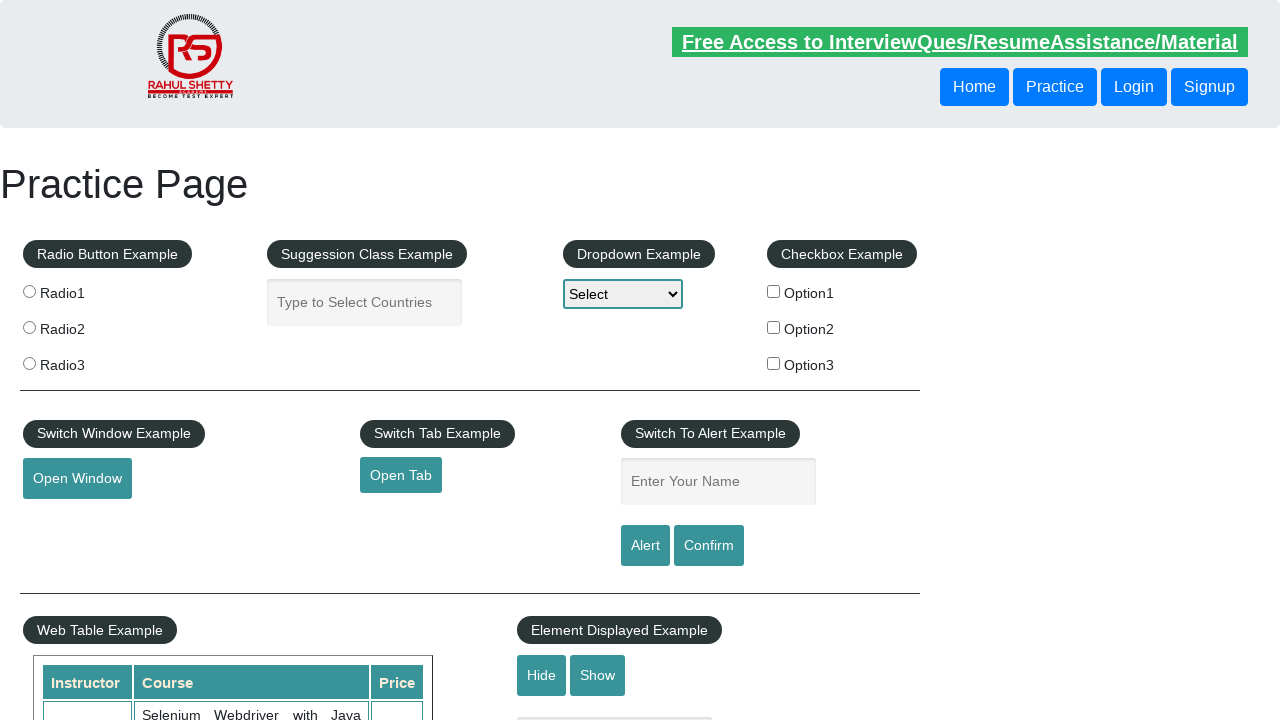

Navigated to automation practice page
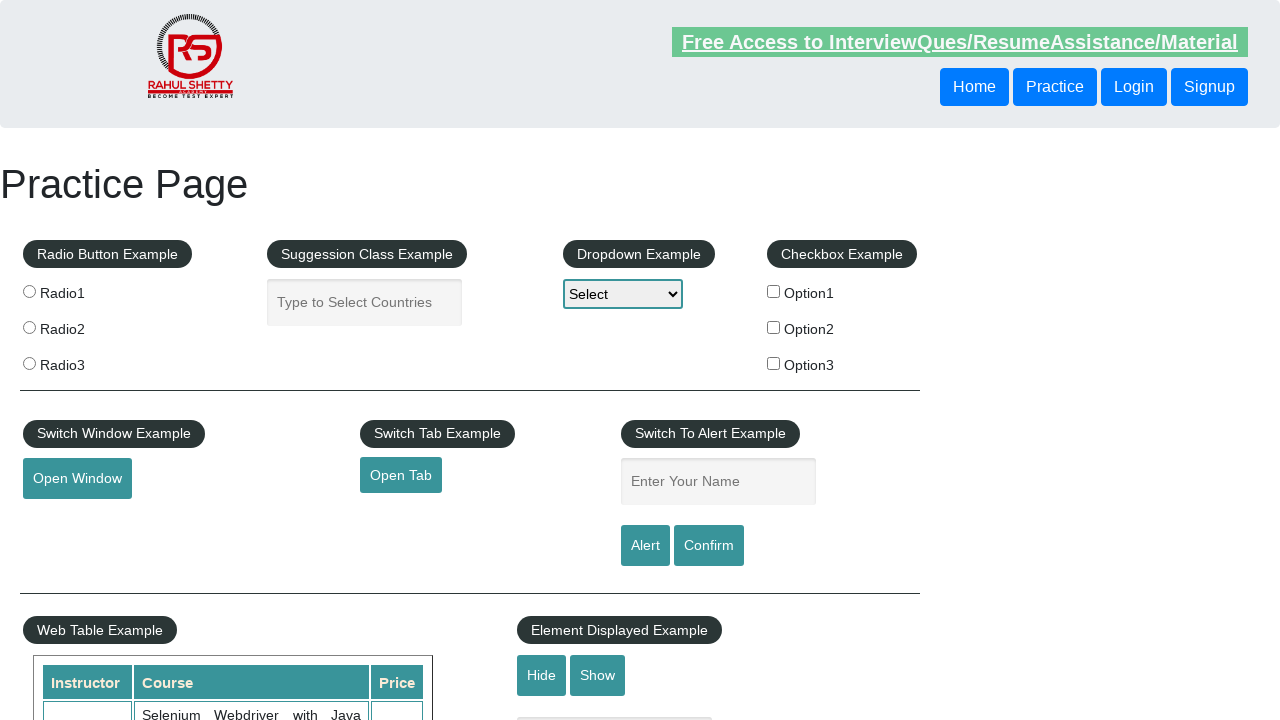

Courses table is visible
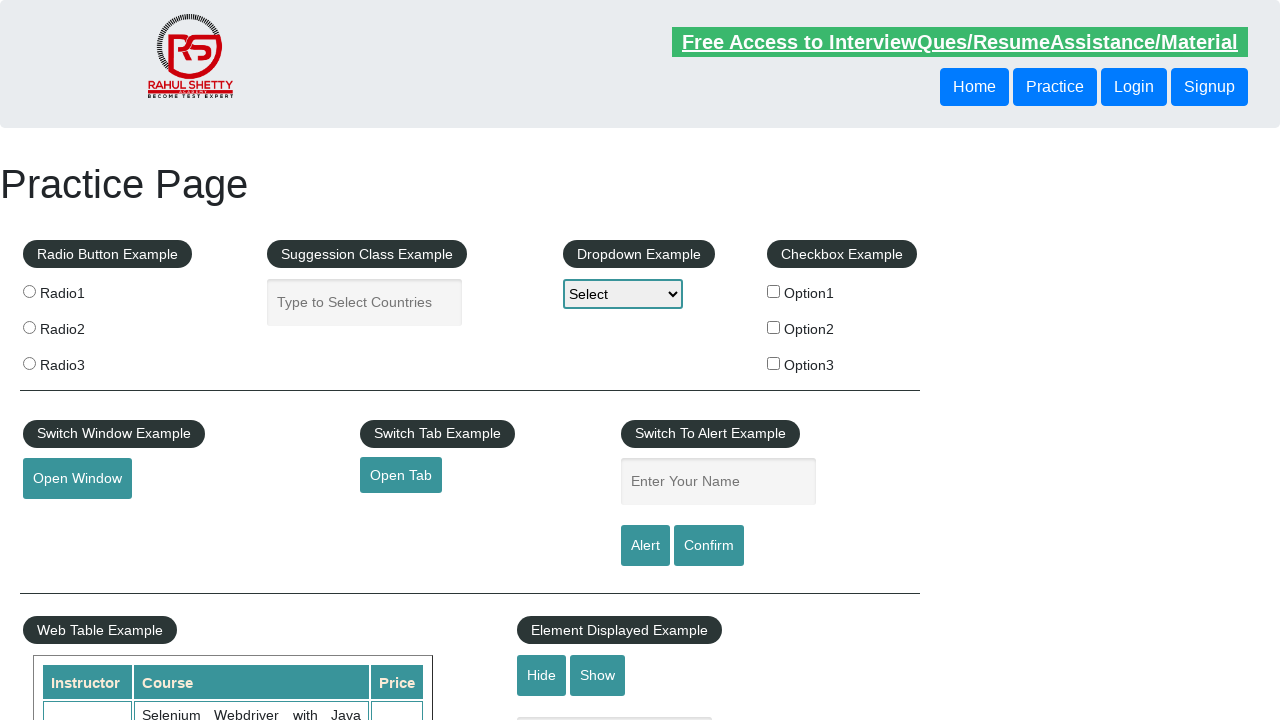

Table rows are present
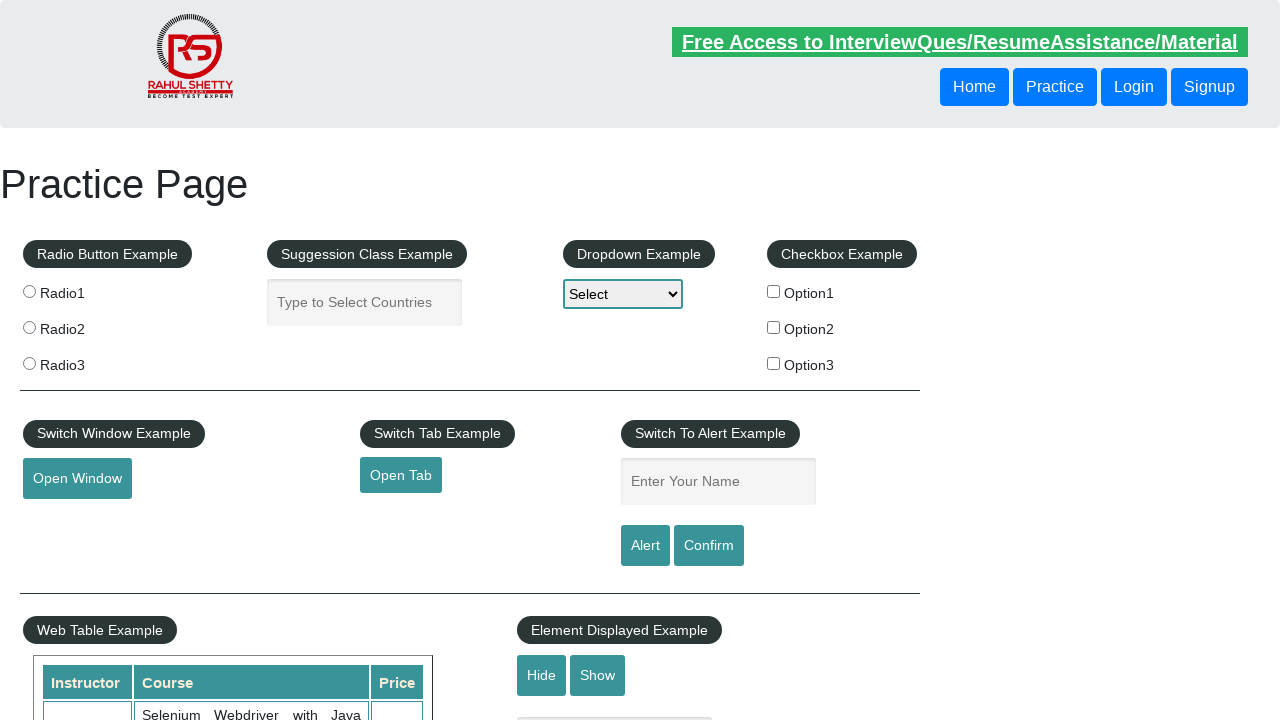

Table headers are present
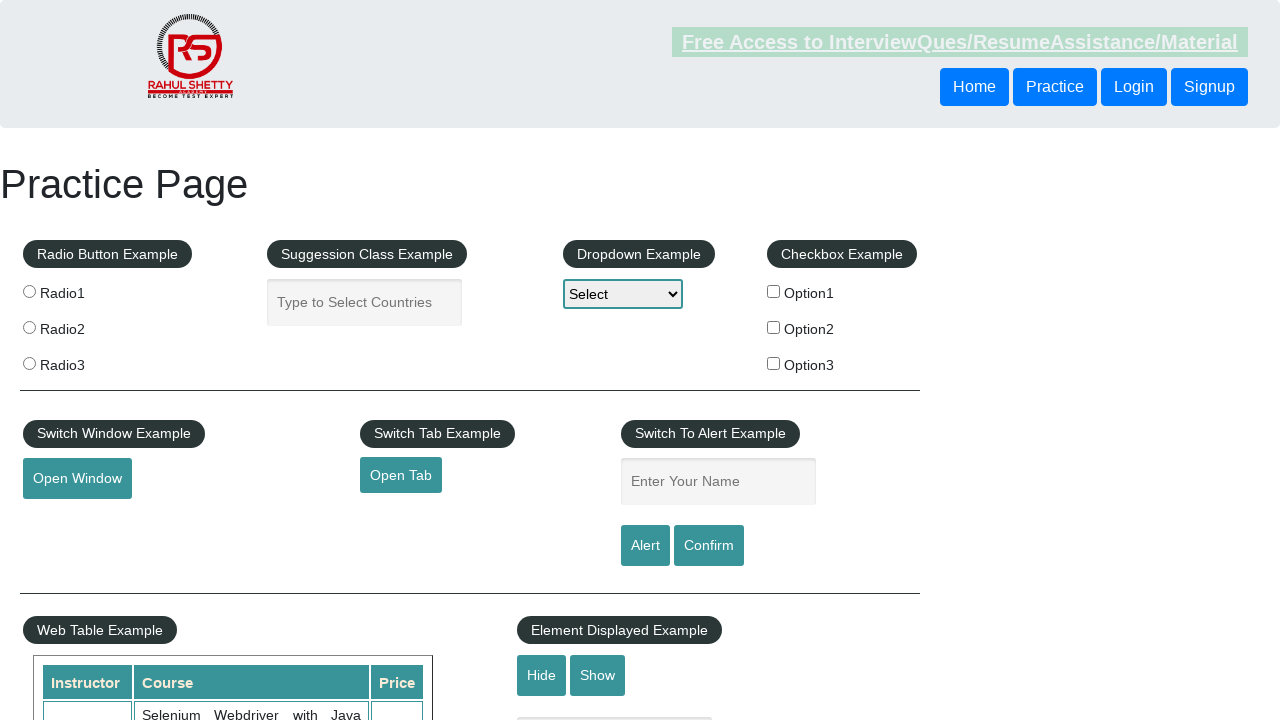

Second data row with cells is present in table
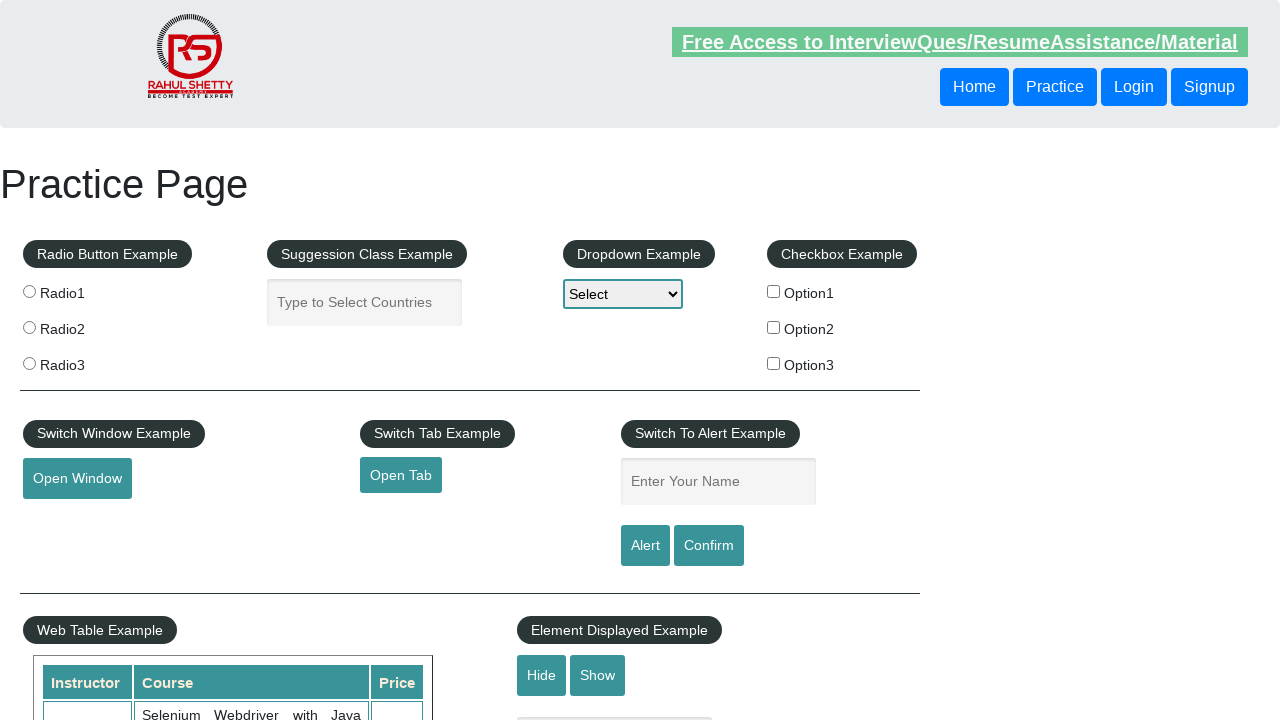

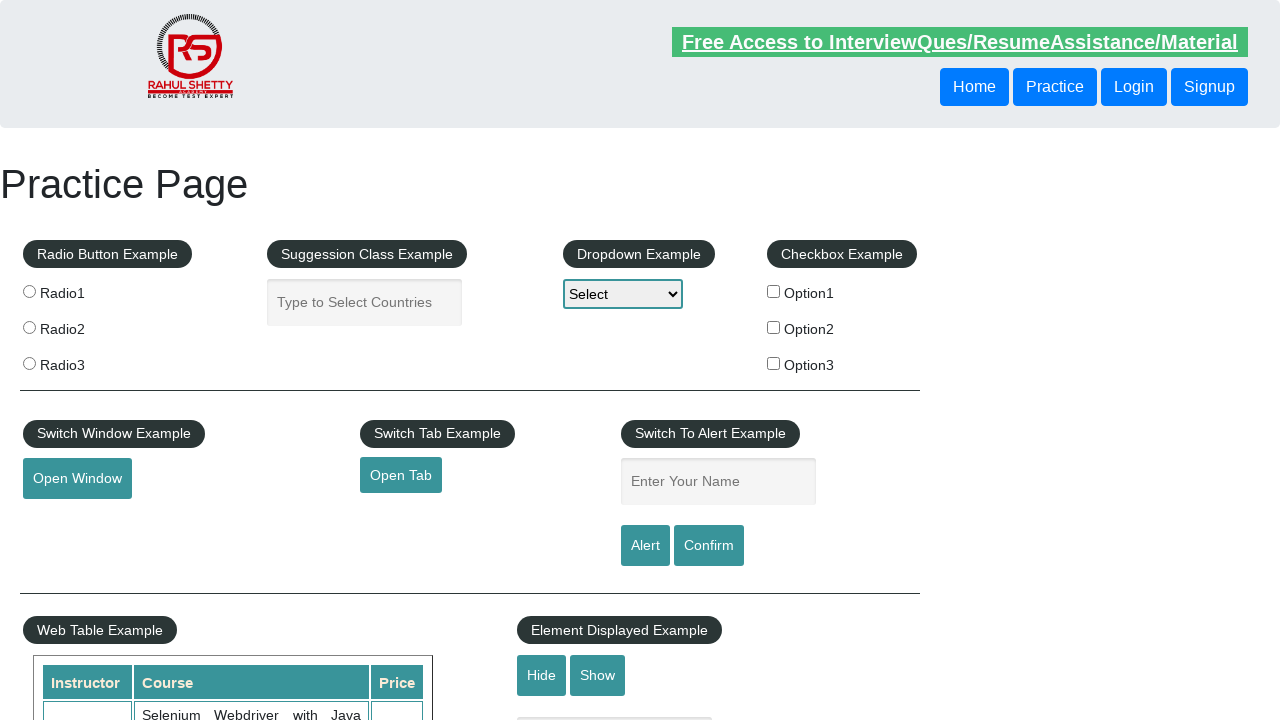